Tests the Salesforce password recovery flow by clicking the "Forgot Your Password?" link, entering a username, and submitting the form to request a password reset.

Starting URL: https://login.salesforce.com/?locale=in

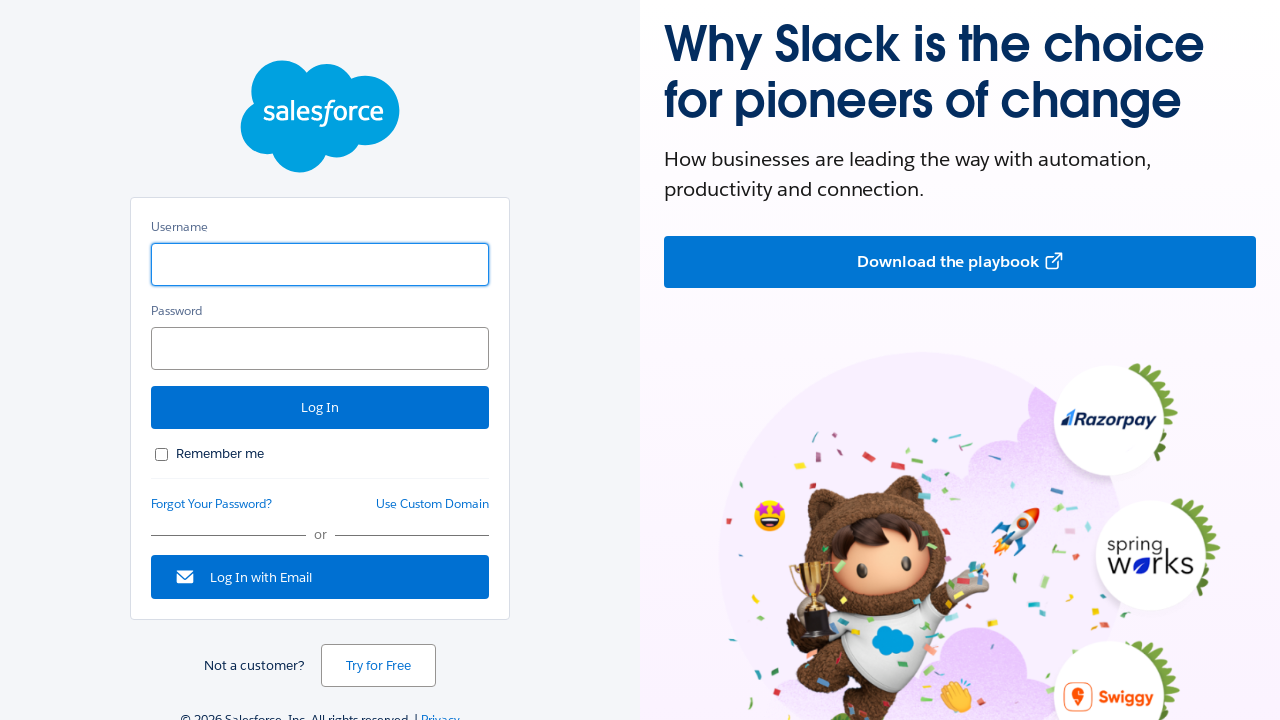

Clicked 'Forgot Your Password?' link to initiate password recovery flow at (212, 504) on text=Forgot Your Password?
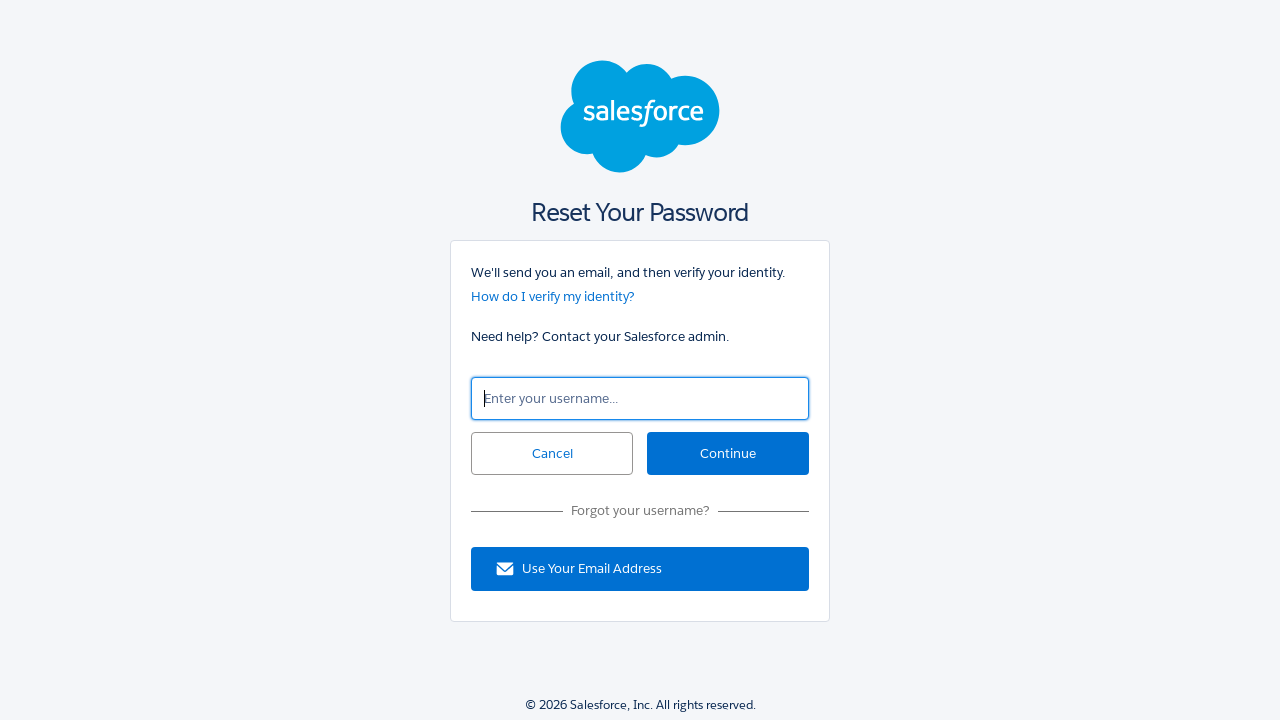

Entered username 'vikastripathi' in the password recovery form on #un
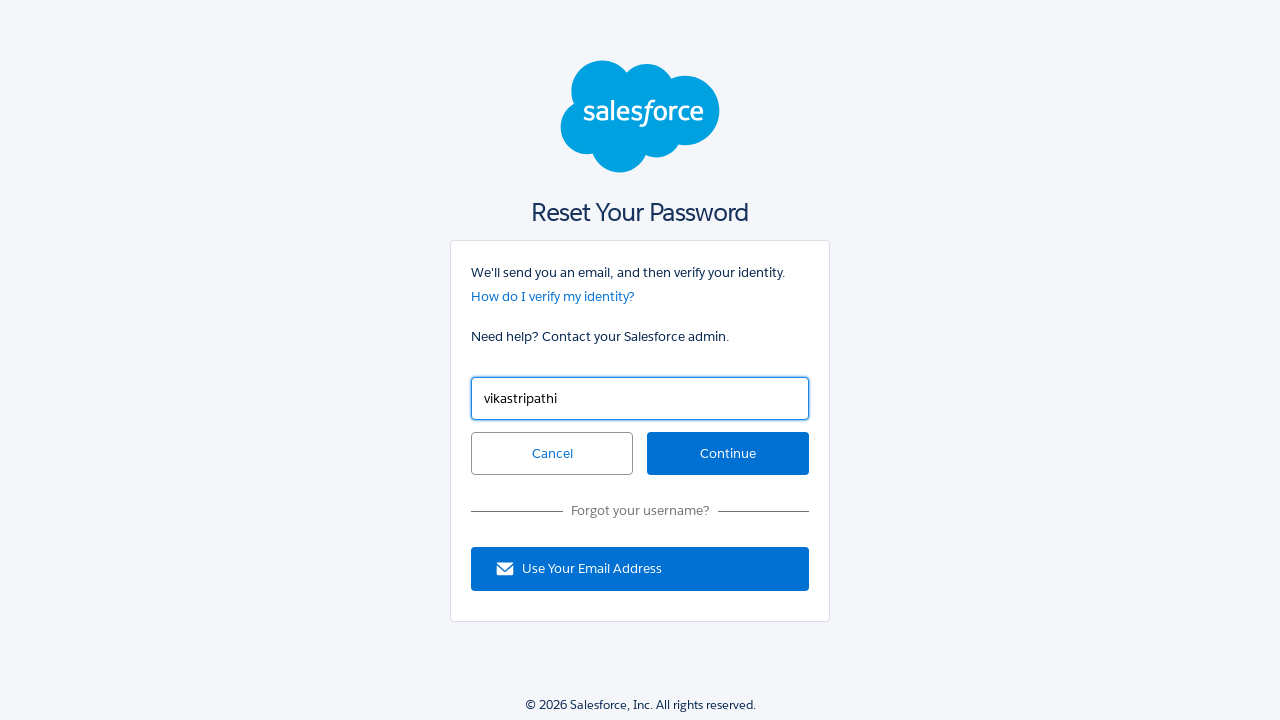

Clicked continue button to submit password reset request at (728, 454) on [name='continue']
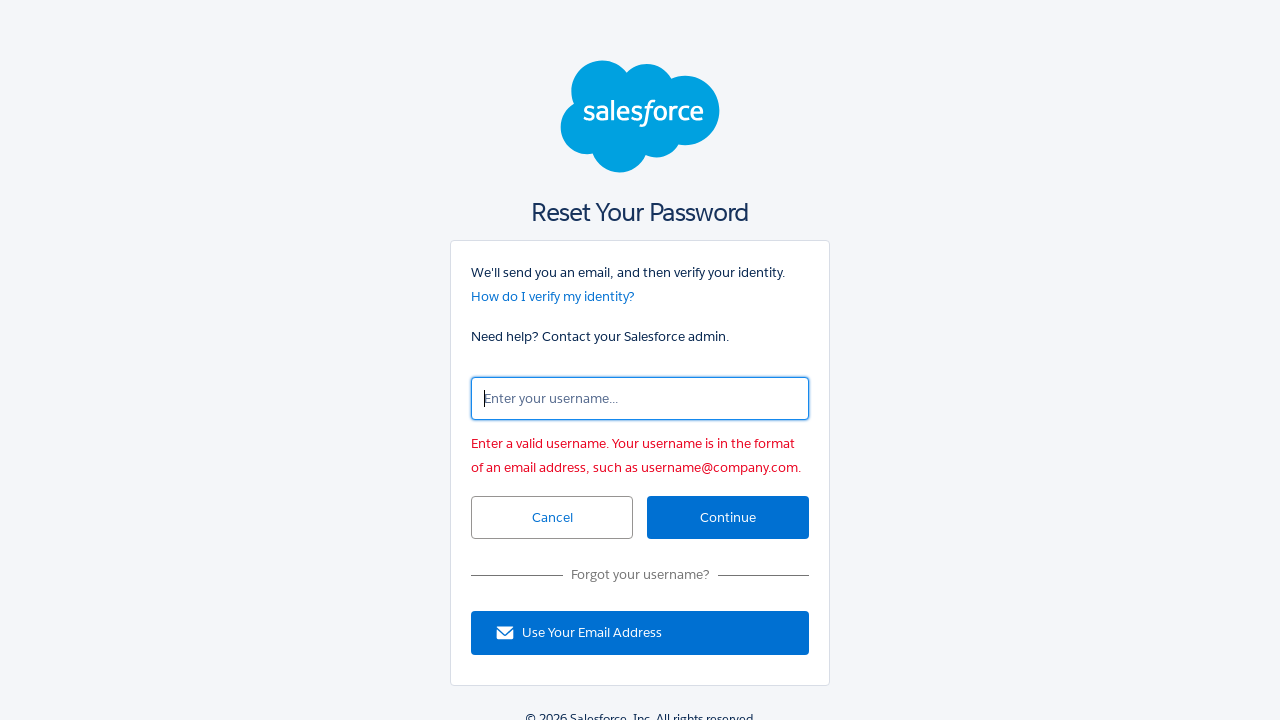

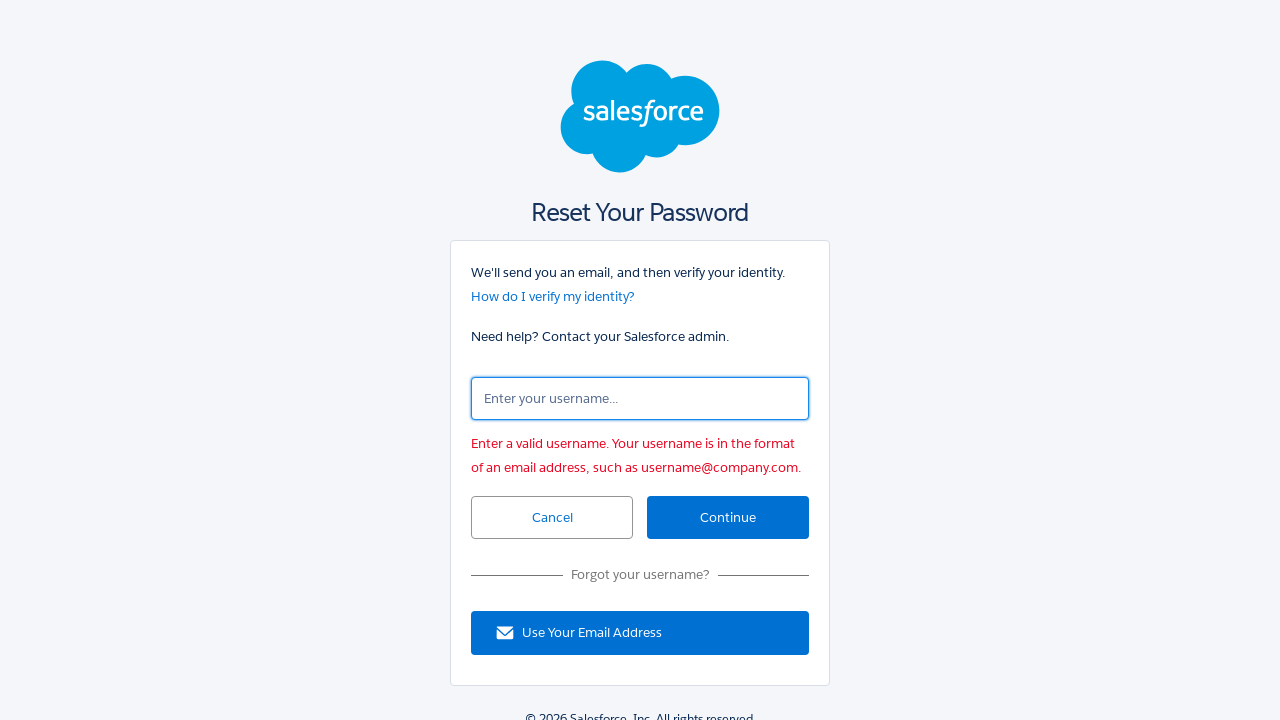